Tests the user registration form on Adactin Hotel App by filling in username, password, full name, email, accepting terms, and submitting the registration form.

Starting URL: https://adactinhotelapp.com/Register.php

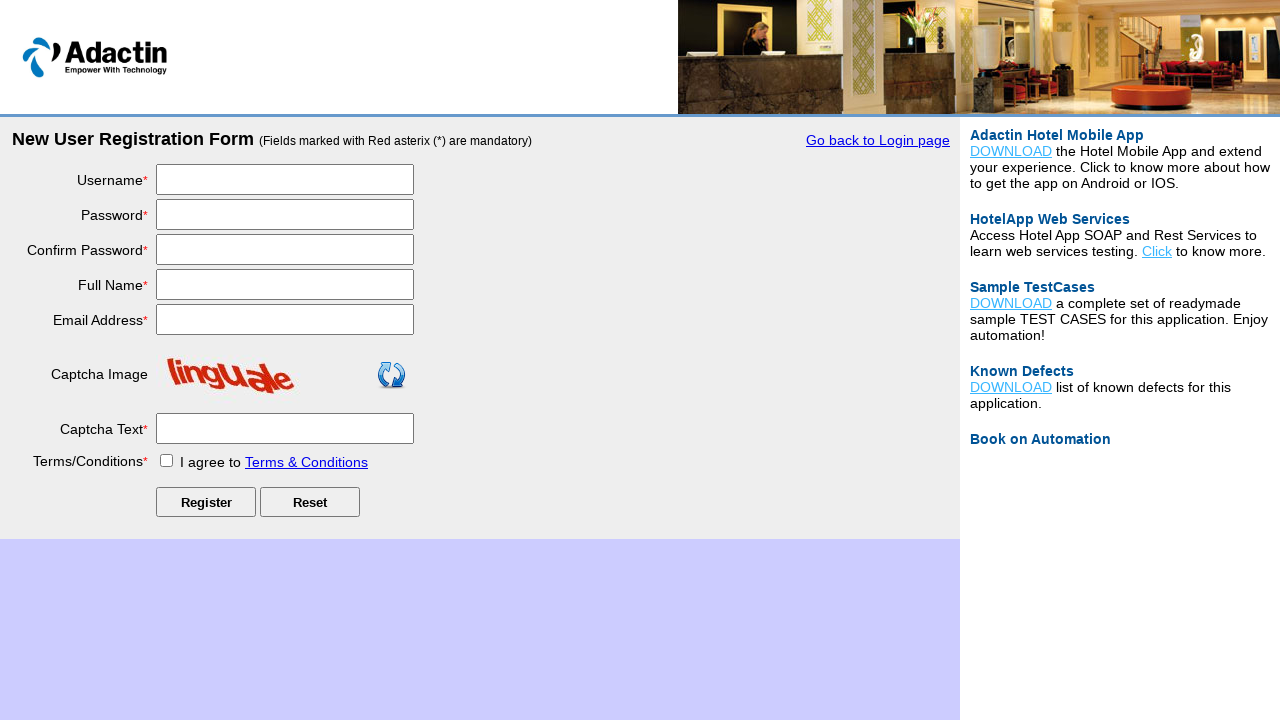

Filled username field with 'TestUser4829' on input#username
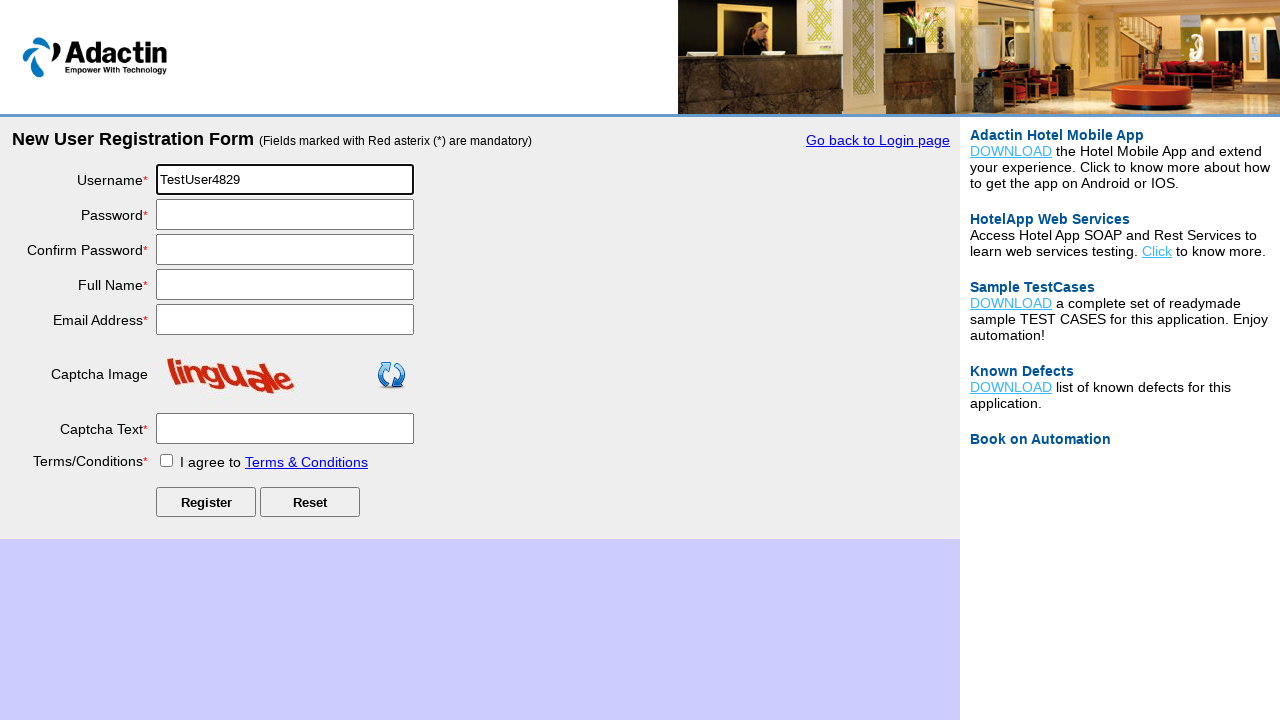

Filled password field with 'SecurePass@2024' on input[type='password']
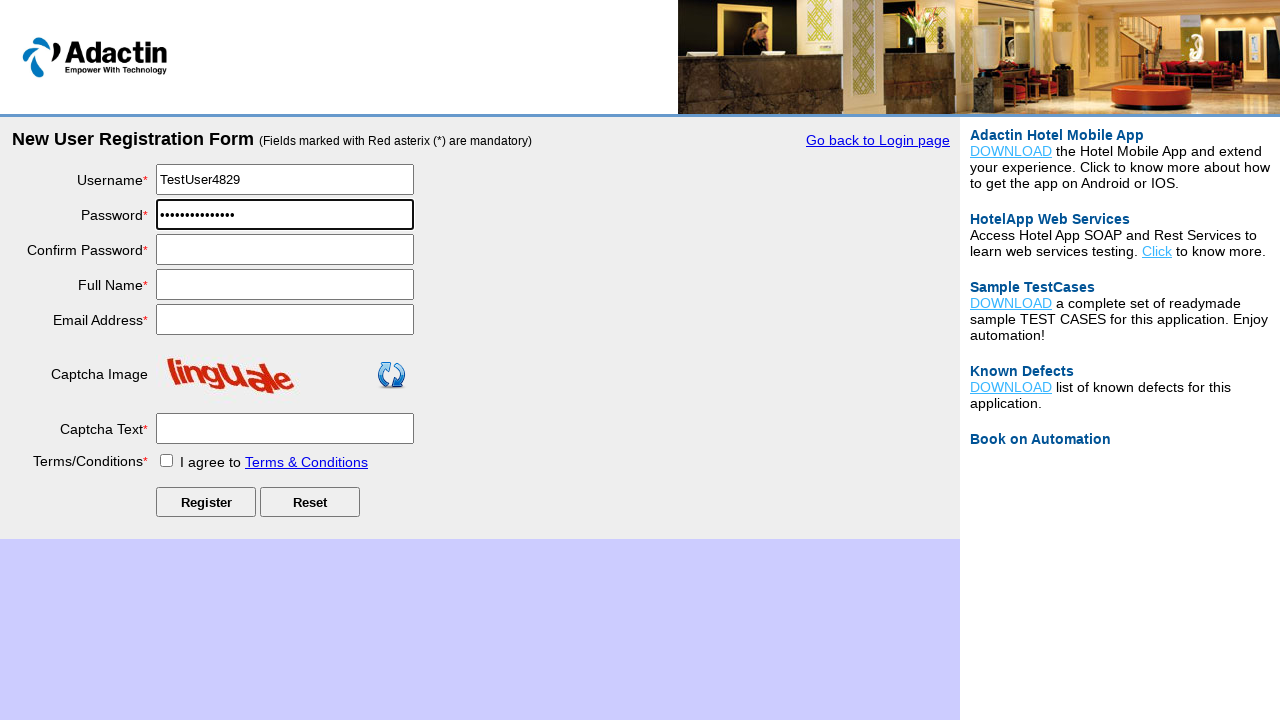

Filled confirm password field with 'SecurePass@2024' on input[name='re_password']
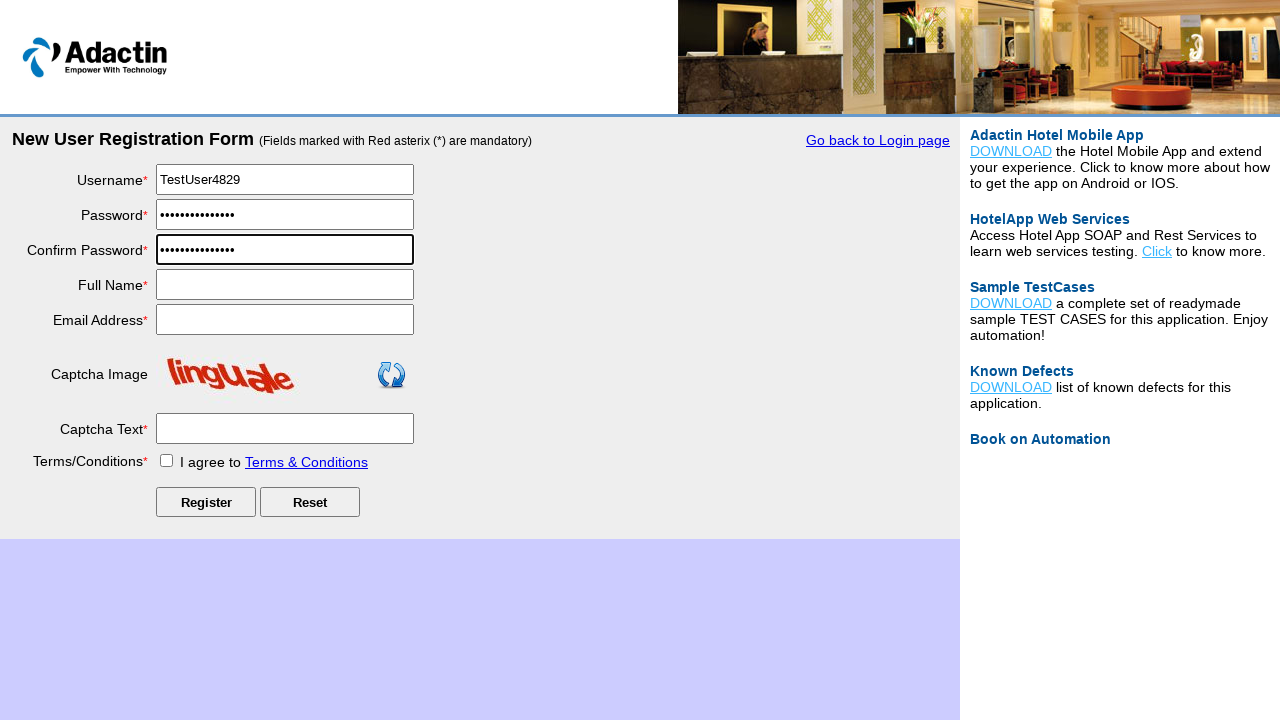

Filled full name field with 'Marcus Johnson' on input[name='full_name']
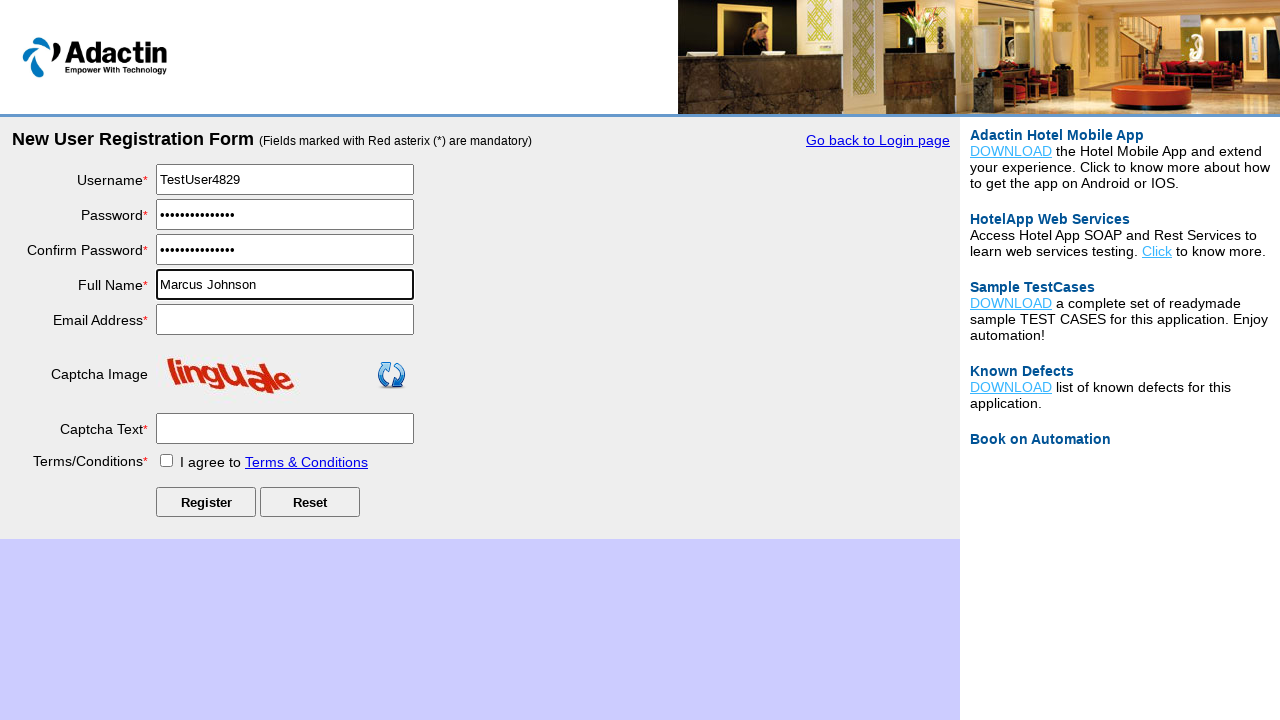

Filled email field with 'marcus.johnson847@example.com' on input#email_add
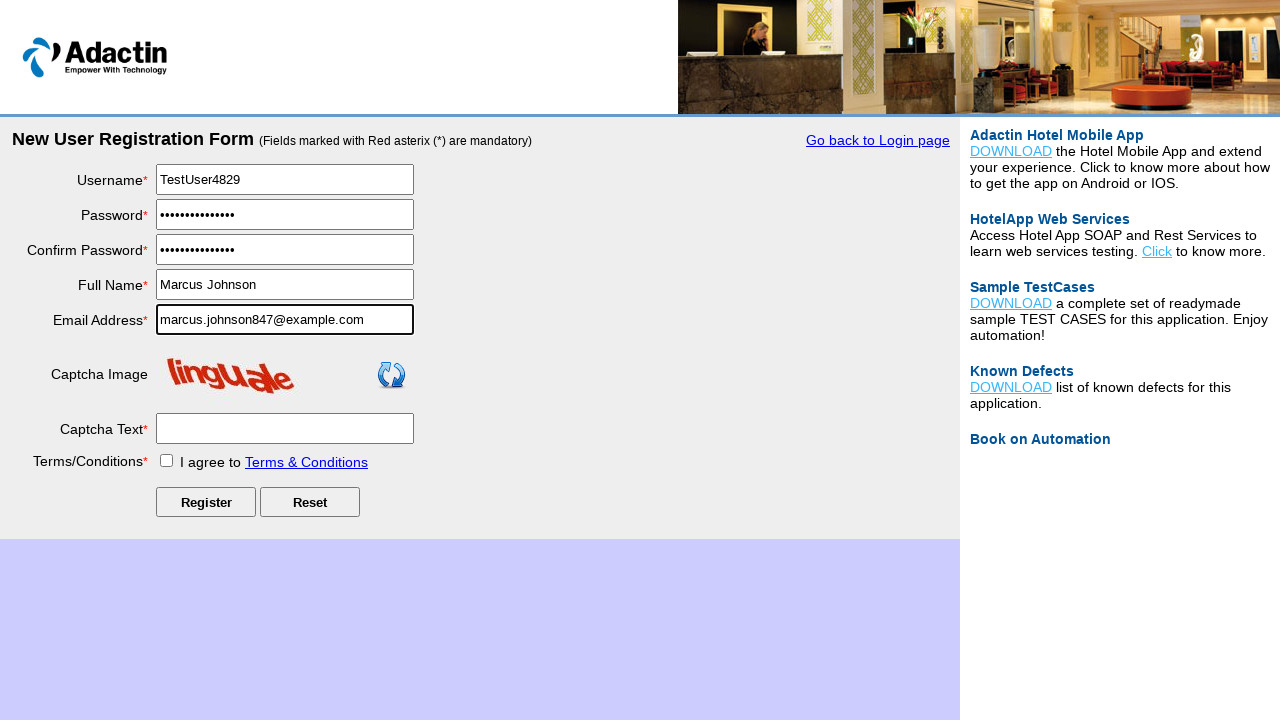

Waited 2000ms for page to be ready
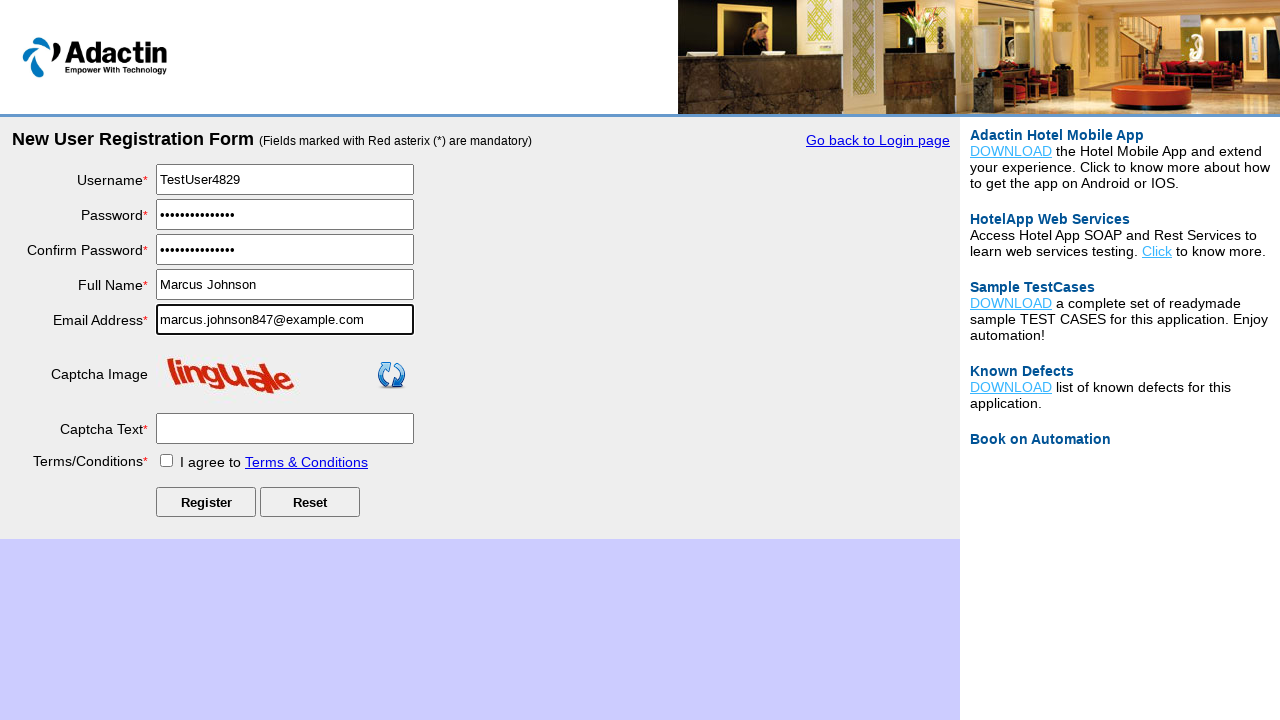

Clicked the terms agreement checkbox at (166, 460) on input[type='checkbox']
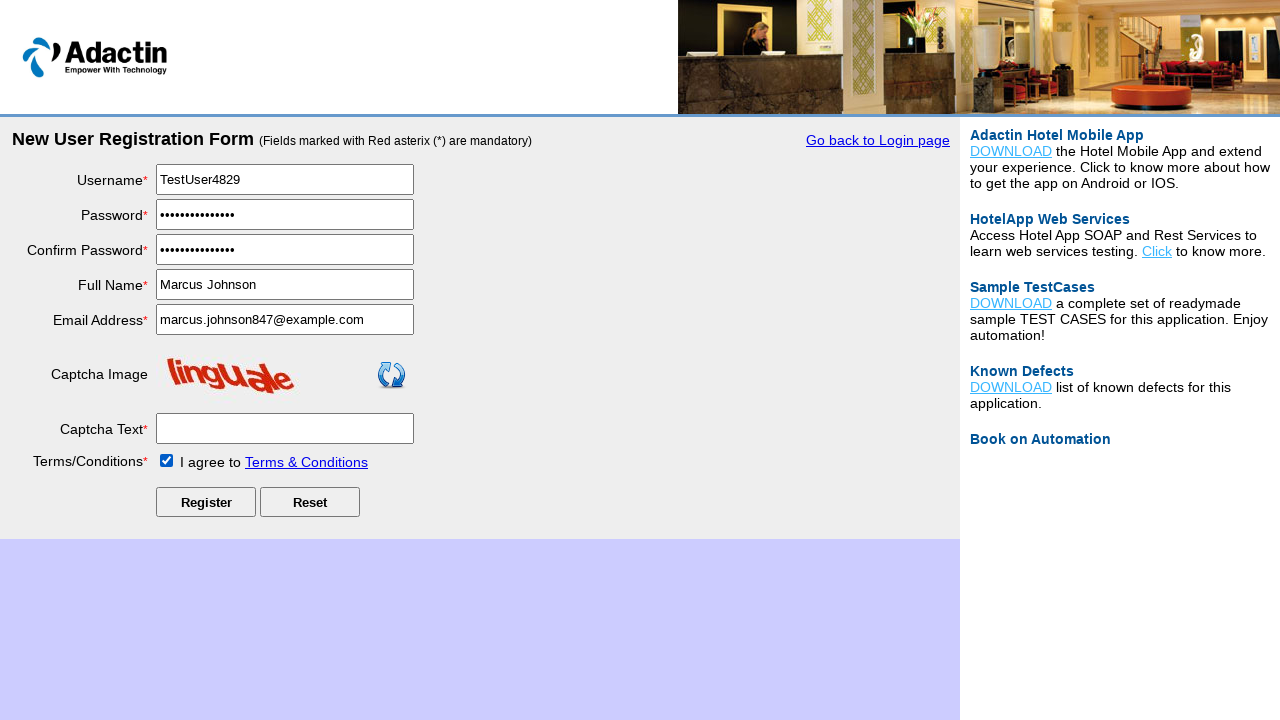

Clicked the register/submit button to complete registration at (206, 502) on input[type='submit']
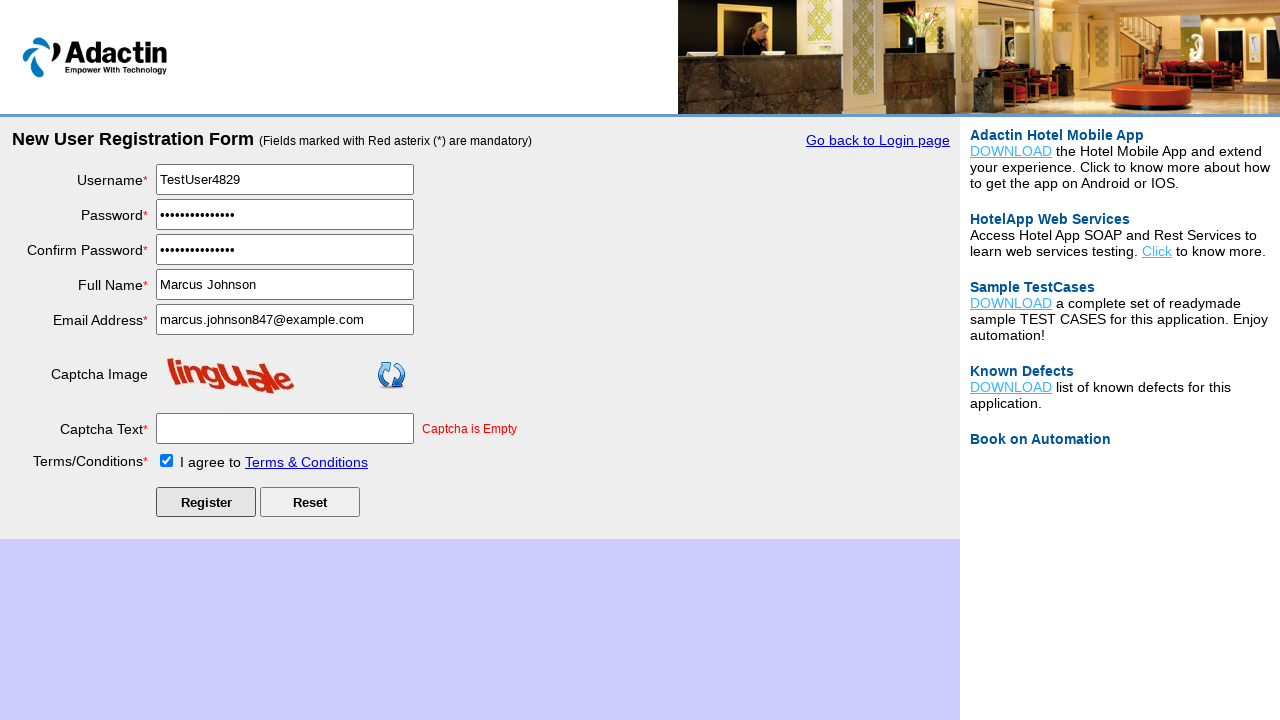

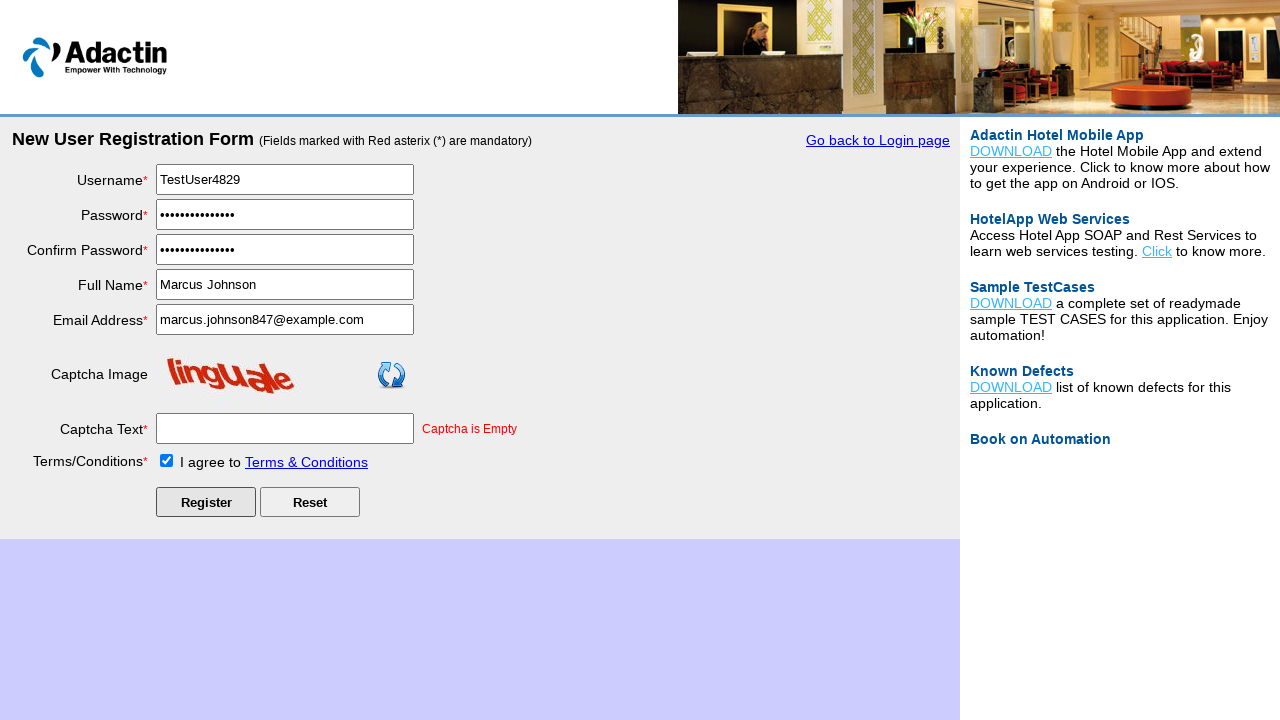